Tests dynamic loading with explicit wait for Hello World text to become visible after clicking start button

Starting URL: https://automationfc.github.io/dynamic-loading/

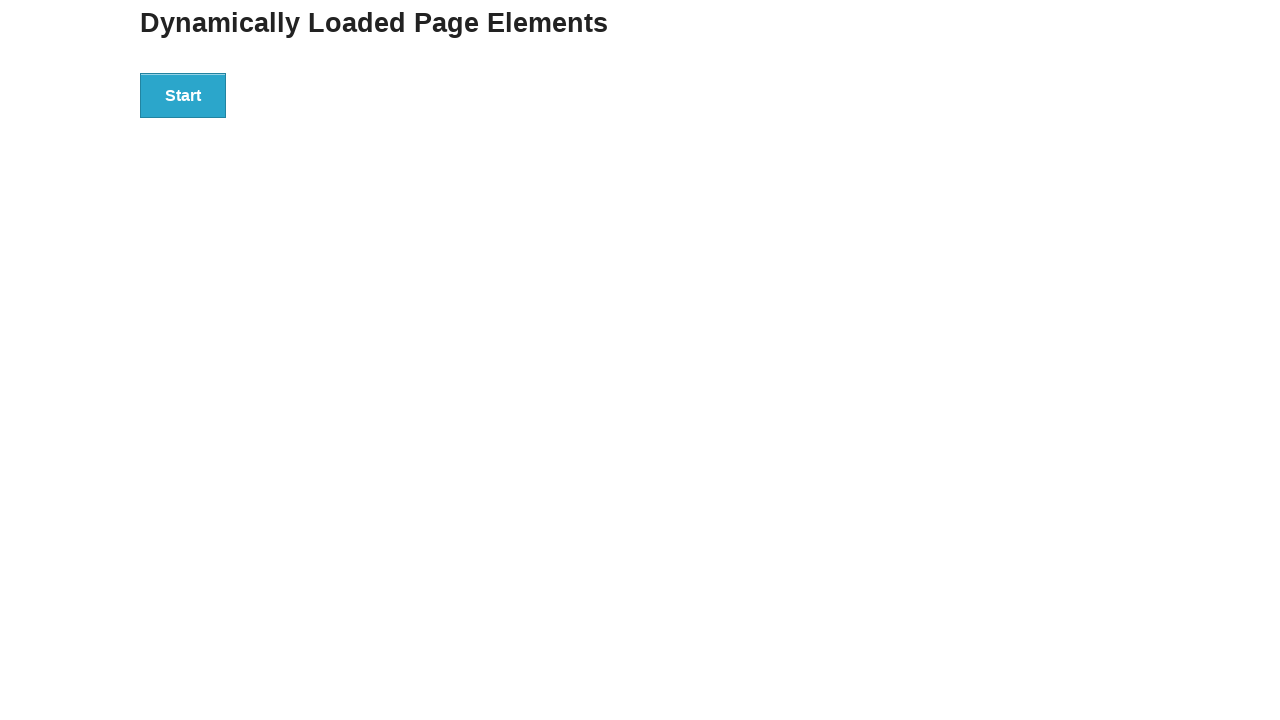

Clicked start button to initiate dynamic loading at (183, 95) on div#start button
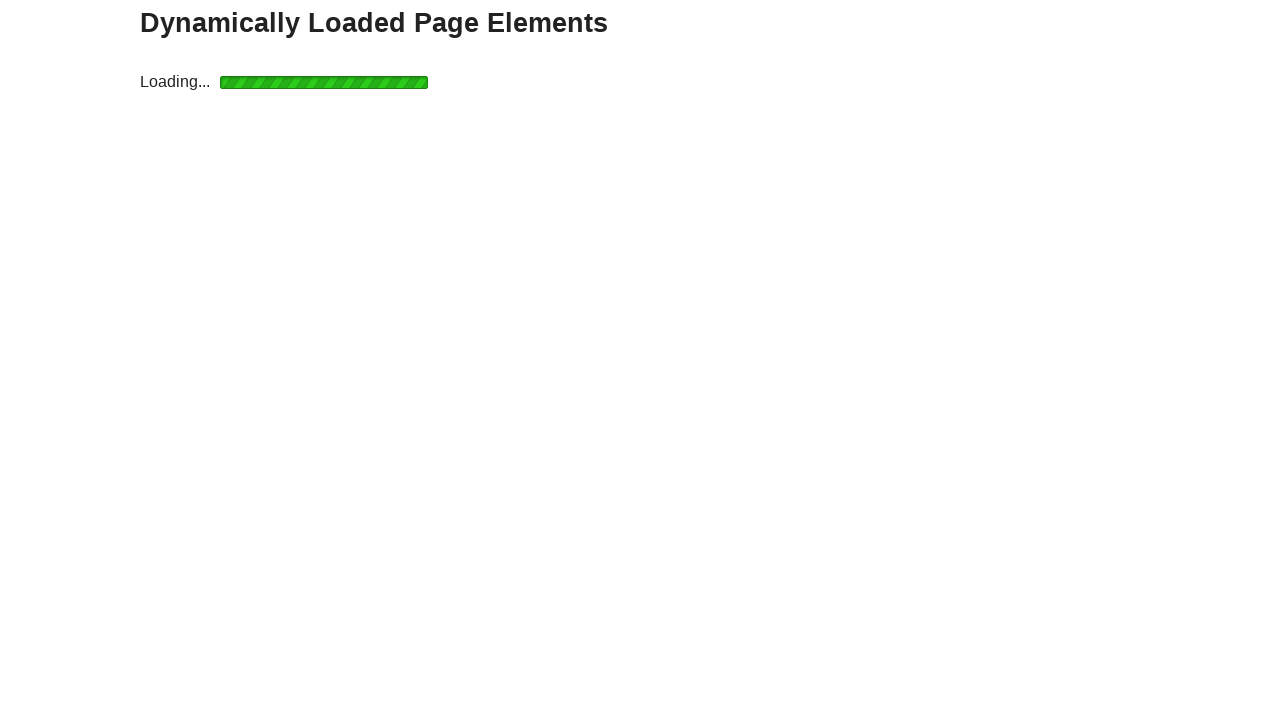

Waited for 'Hello World!' text to become visible
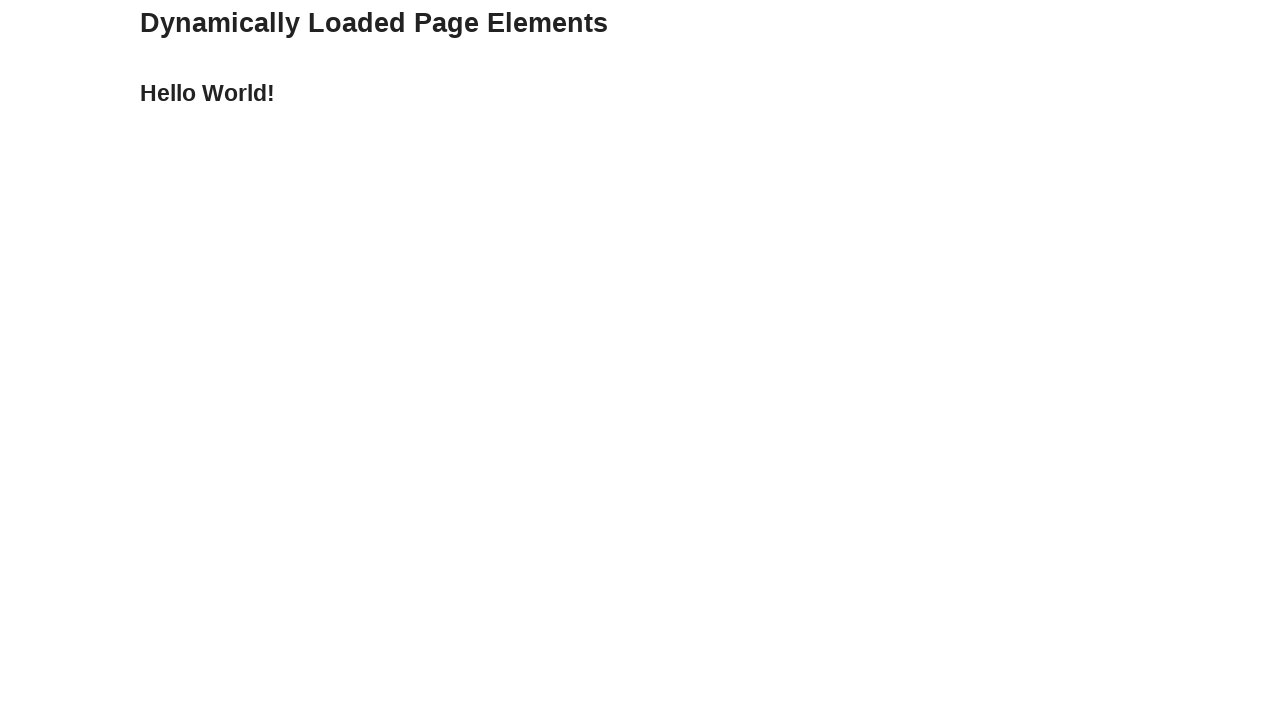

Verified that 'Hello World!' text content is correct
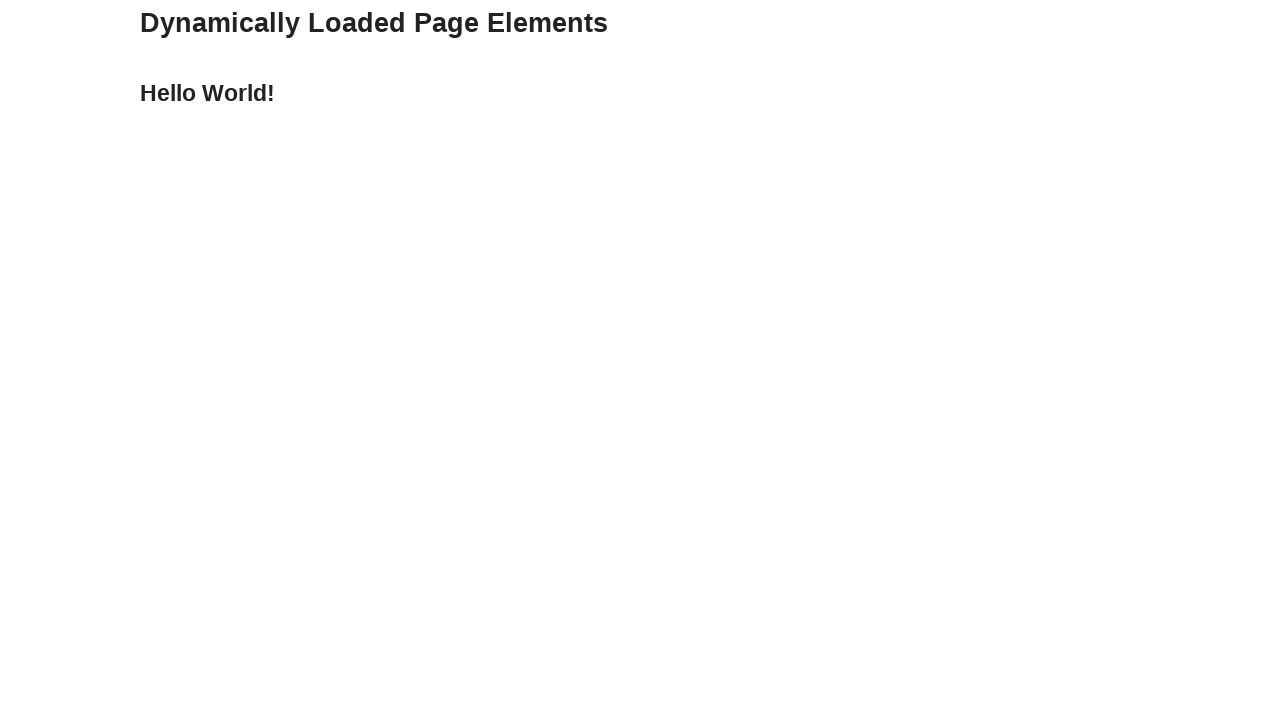

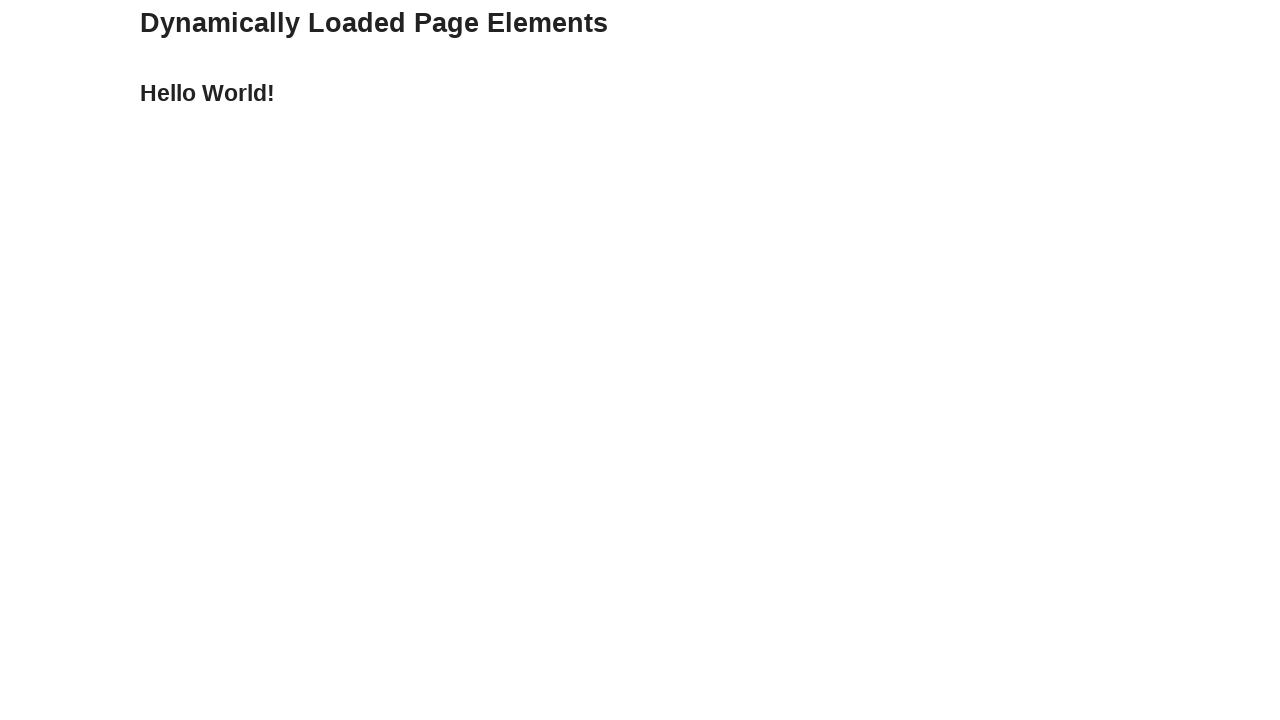